Tests navigation on W3Schools website by clicking on Learn HTML link, then navigating to HTML Elements section, and opening a "Try it Yourself" code editor popup

Starting URL: https://www.w3schools.com/

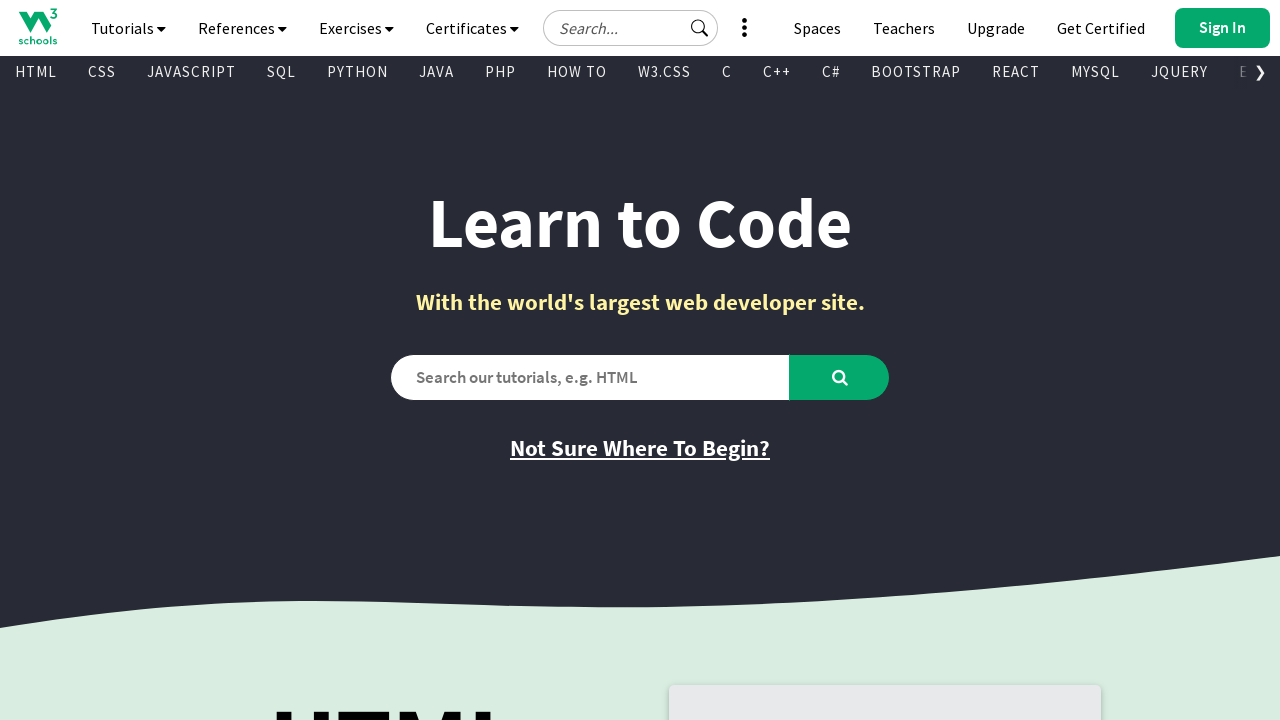

Clicked on 'Learn HTML' link at (395, 360) on internal:role=link[name="Learn HTML"i]
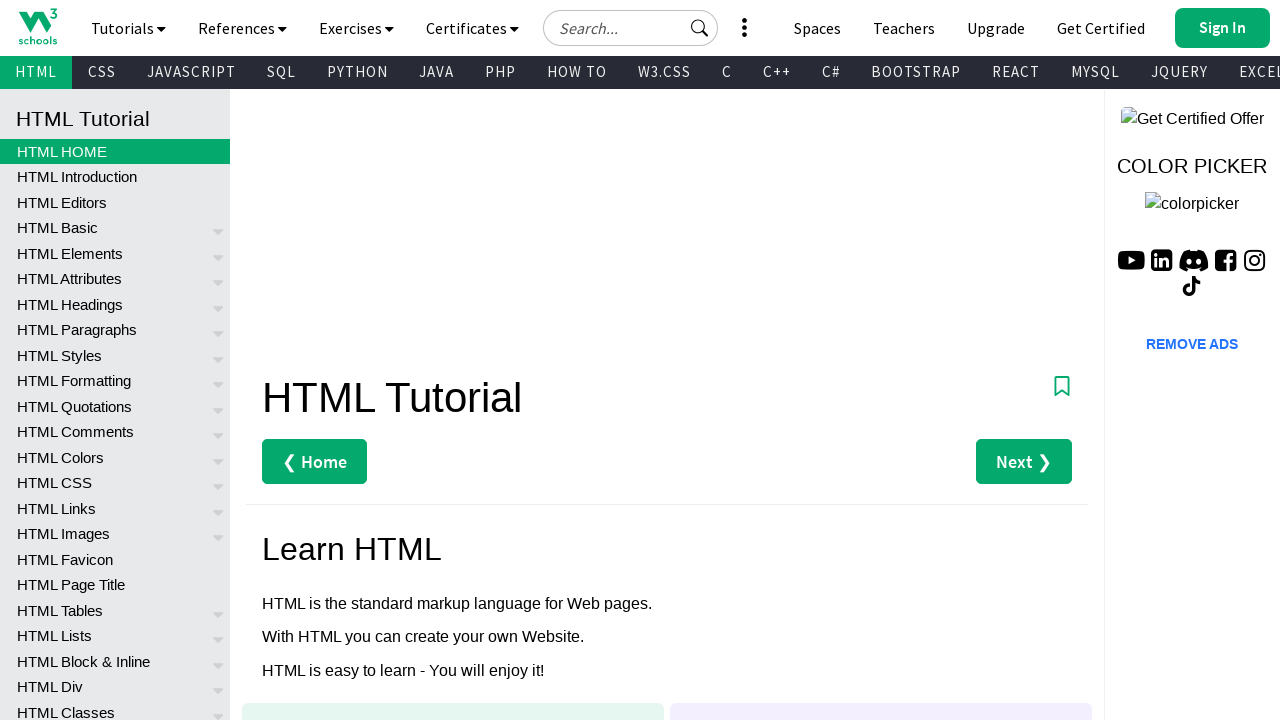

Clicked on 'HTML Elements' link in left sidebar at (115, 253) on #leftmenuinnerinner >> internal:role=link[name="HTML Elements"i]
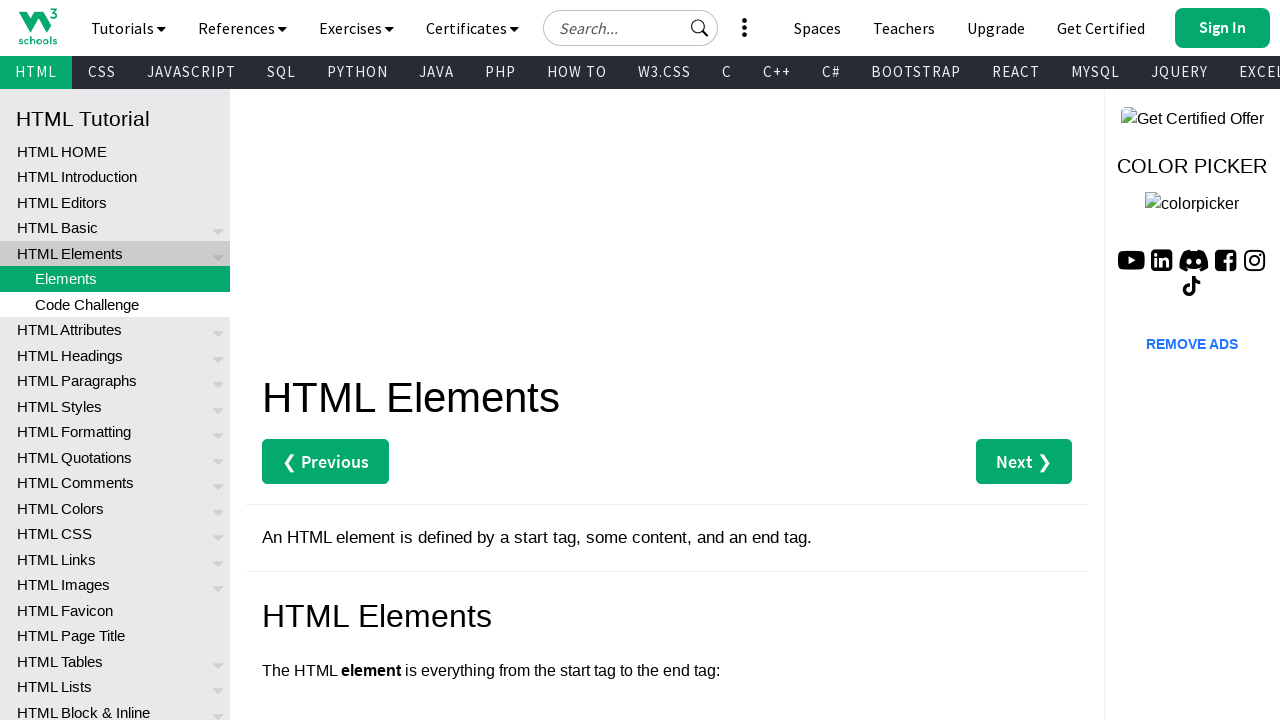

Clicked on third 'Try it Yourself »' link to open code editor popup at (334, 360) on internal:role=link[name="Try it Yourself »"i] >> nth=2
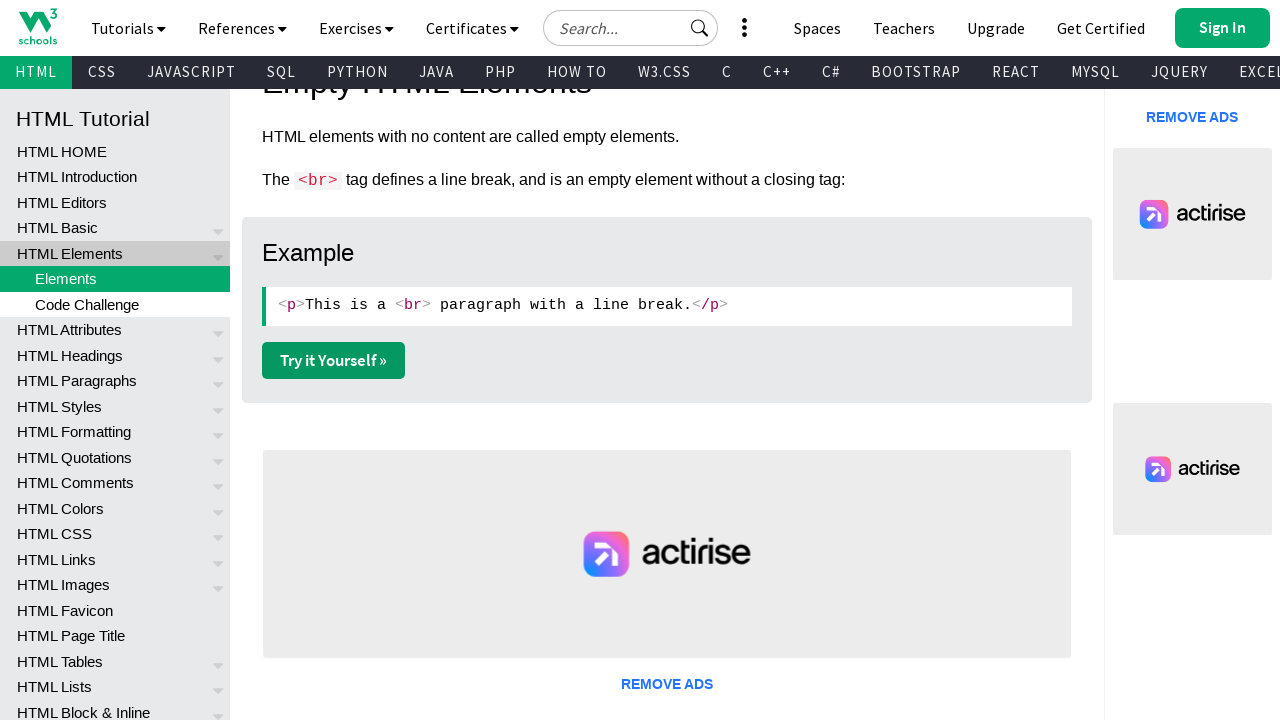

Code editor popup loaded successfully
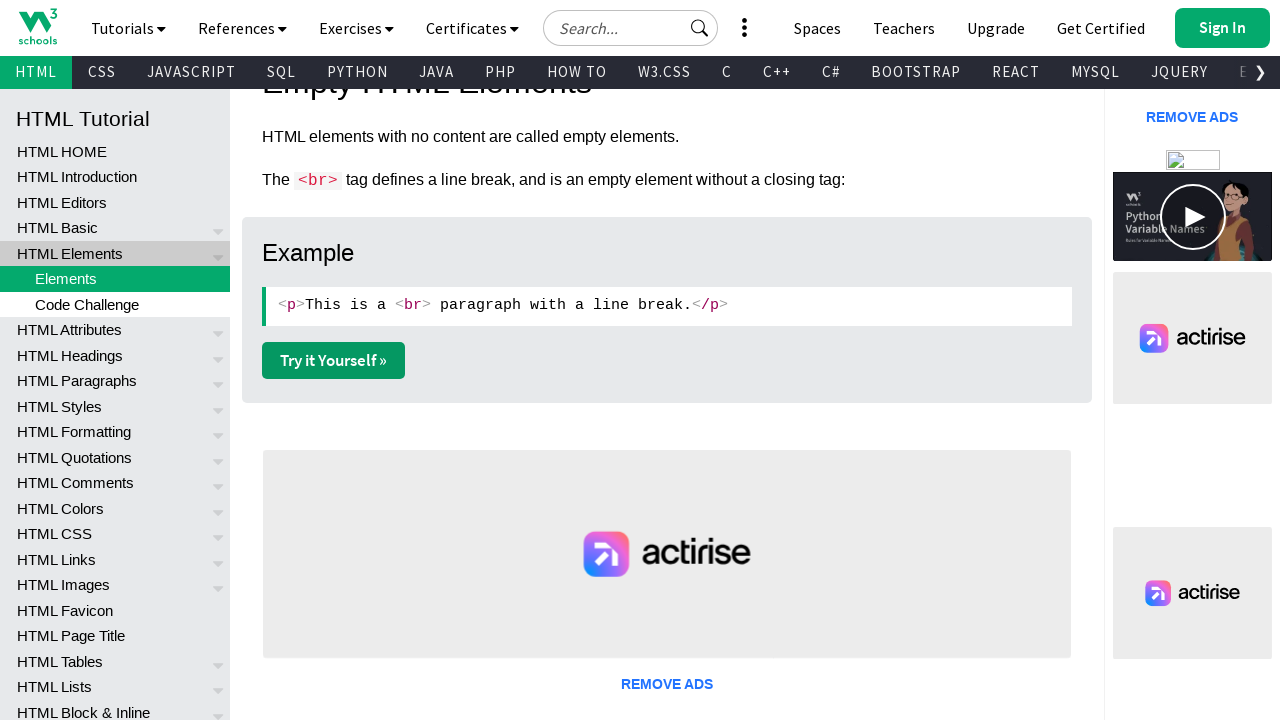

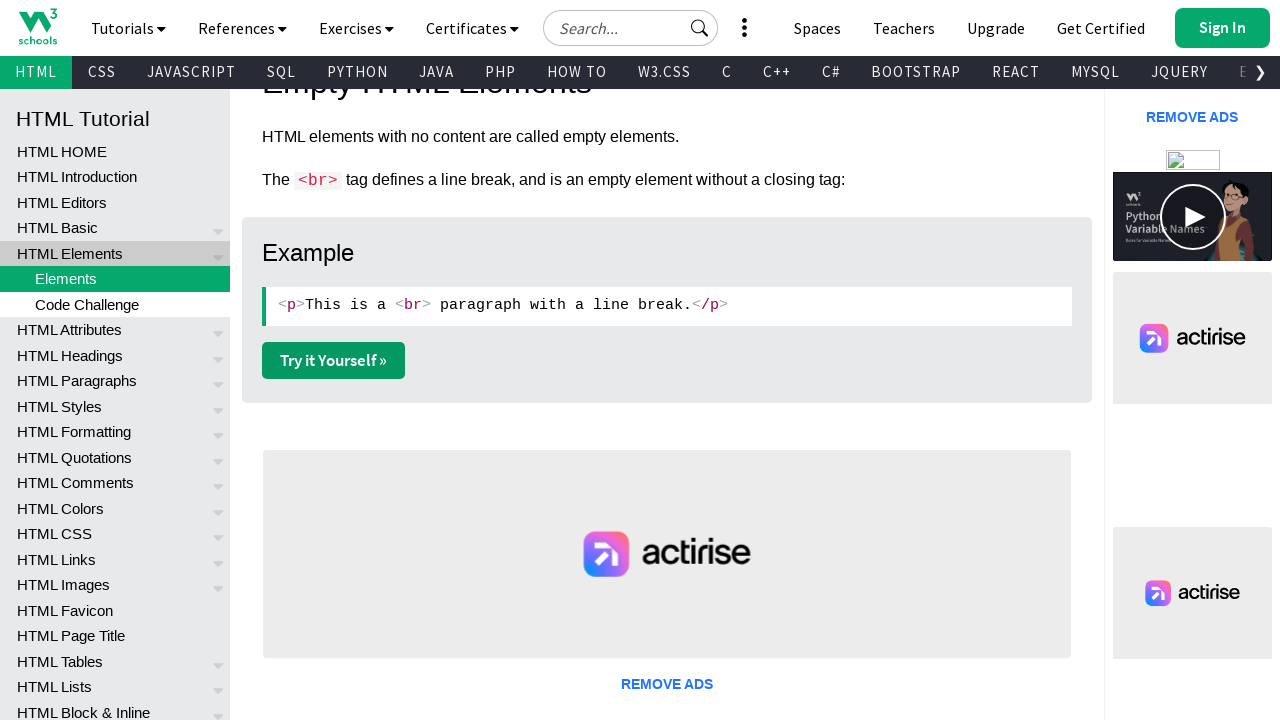